Tests interaction with iframe elements by locating a frame and filling an input field within it

Starting URL: https://ui.vision/demo/webtest/frames/

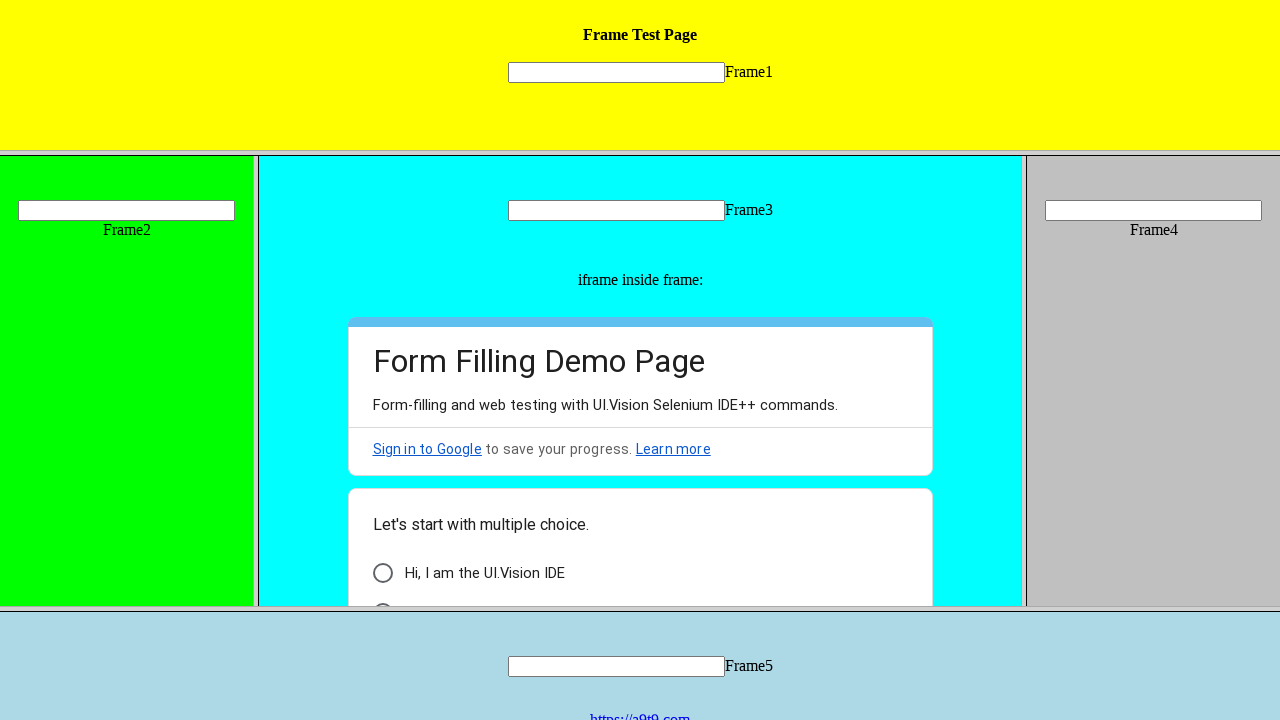

Located input field within iframe (frame_1.html)
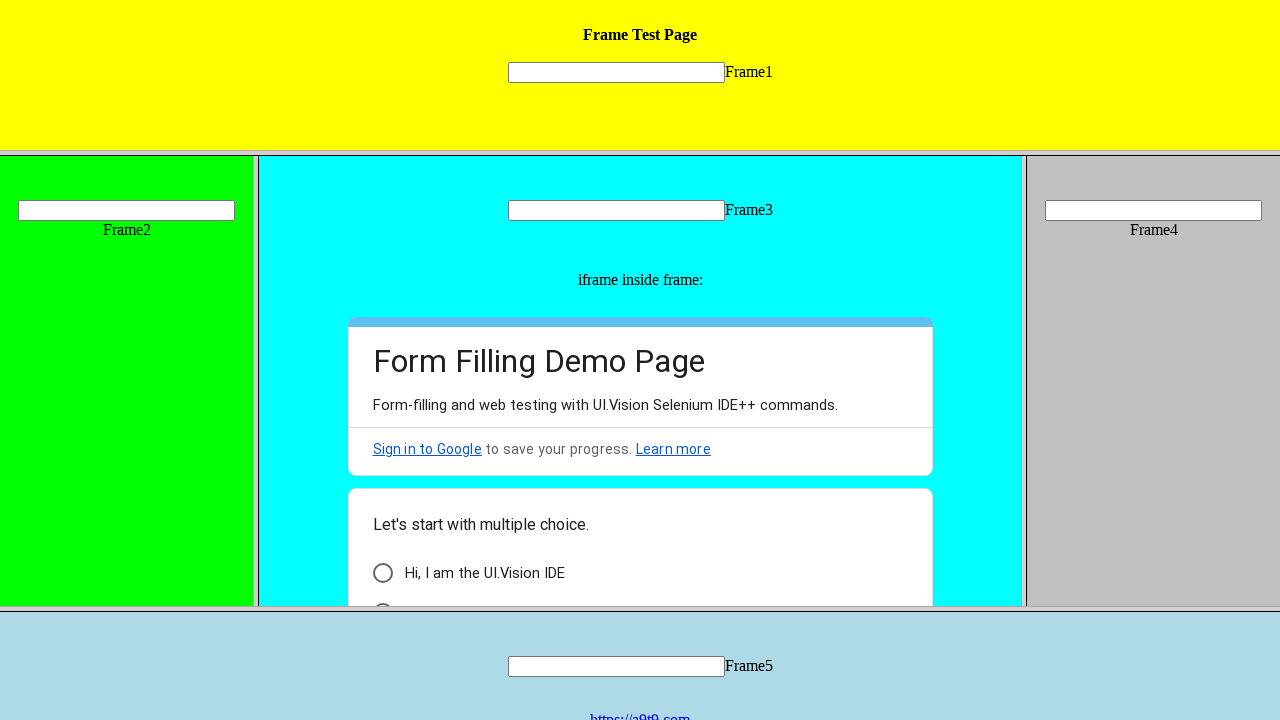

Filled input field in iframe with 'Hello' on frame[src='frame_1.html'] >> internal:control=enter-frame >> input[name='mytext1
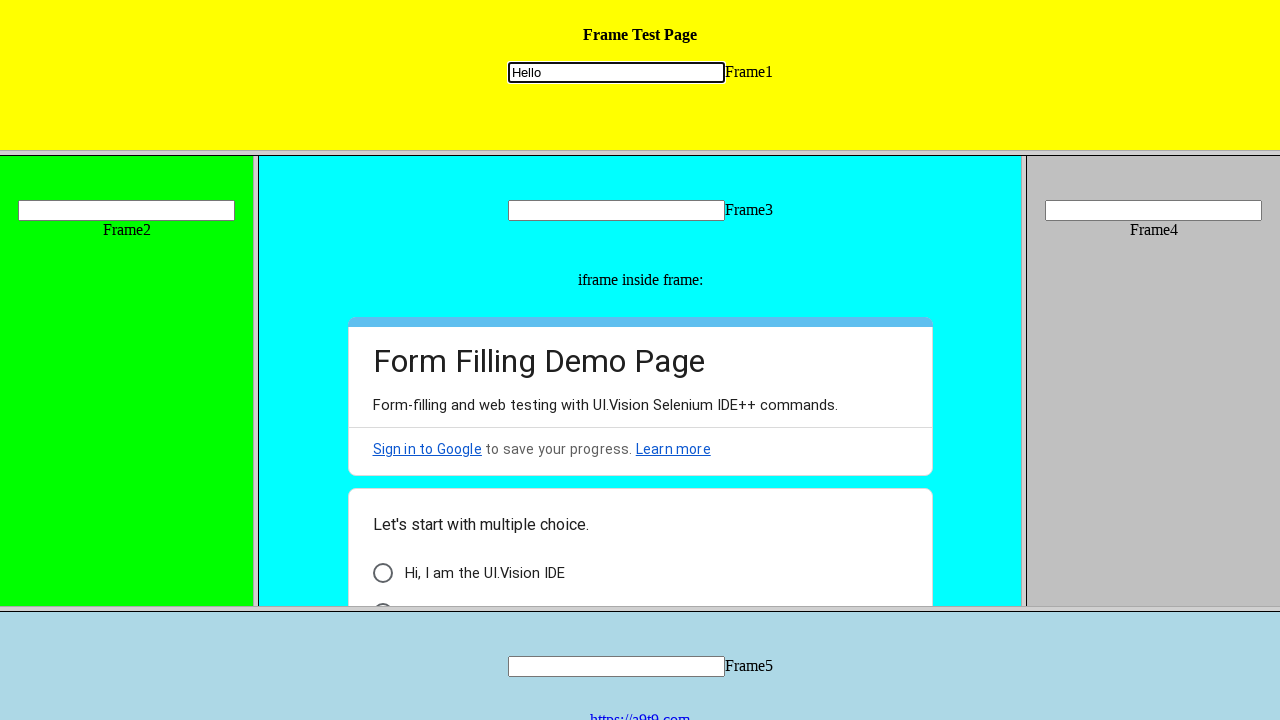

Waited 2 seconds for action to be visible
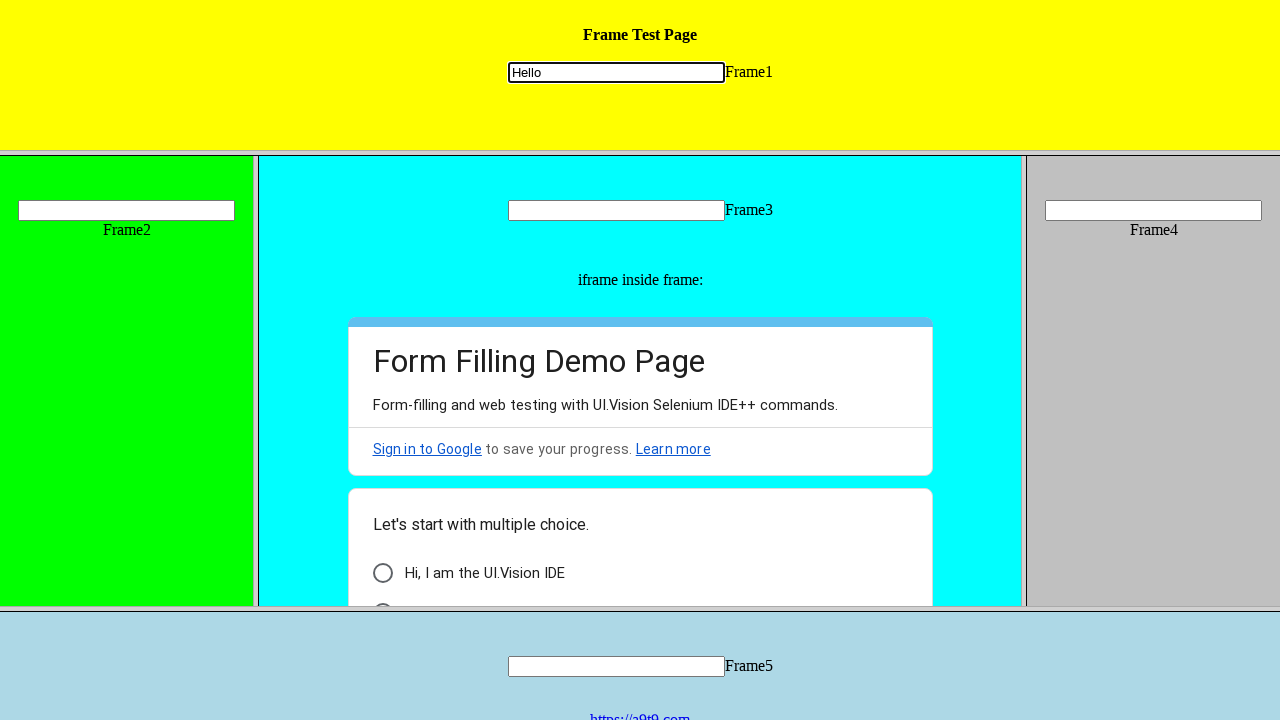

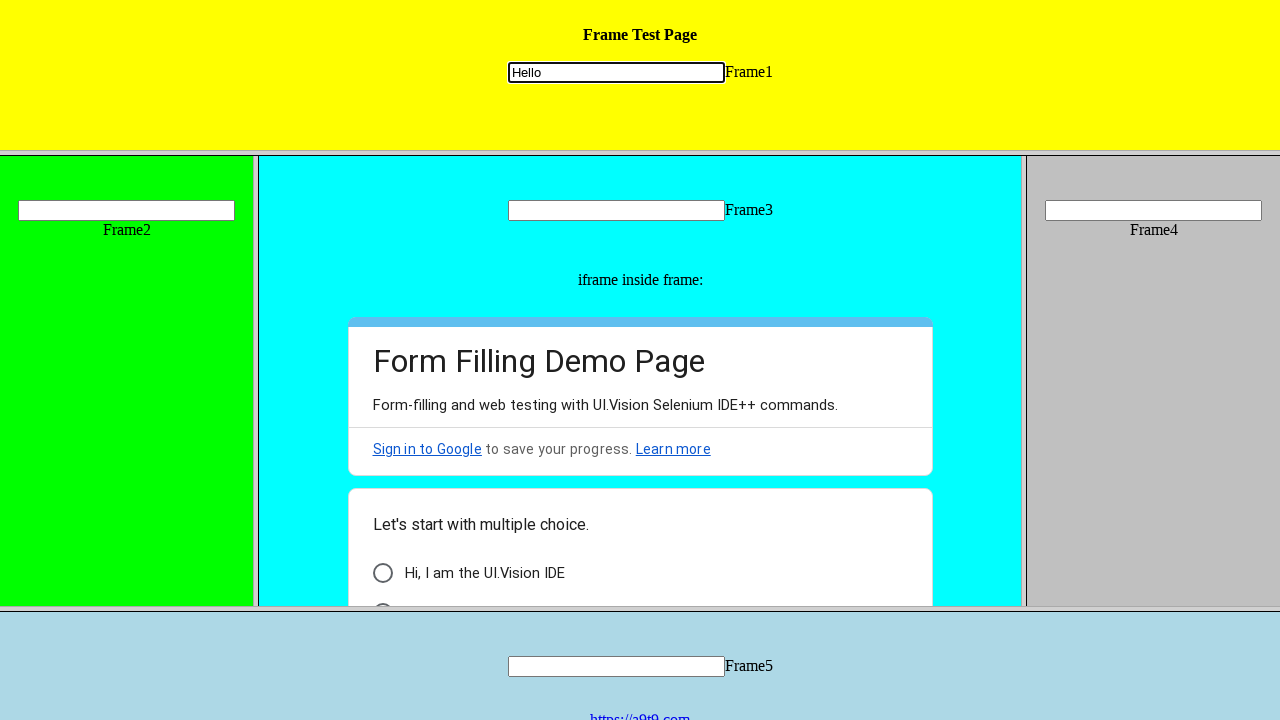